Tests network interception by blocking CSS files from loading on a page, demonstrating Playwright's route blocking capability.

Starting URL: https://www.rahulshettyacademy.com/loginpagePractise/

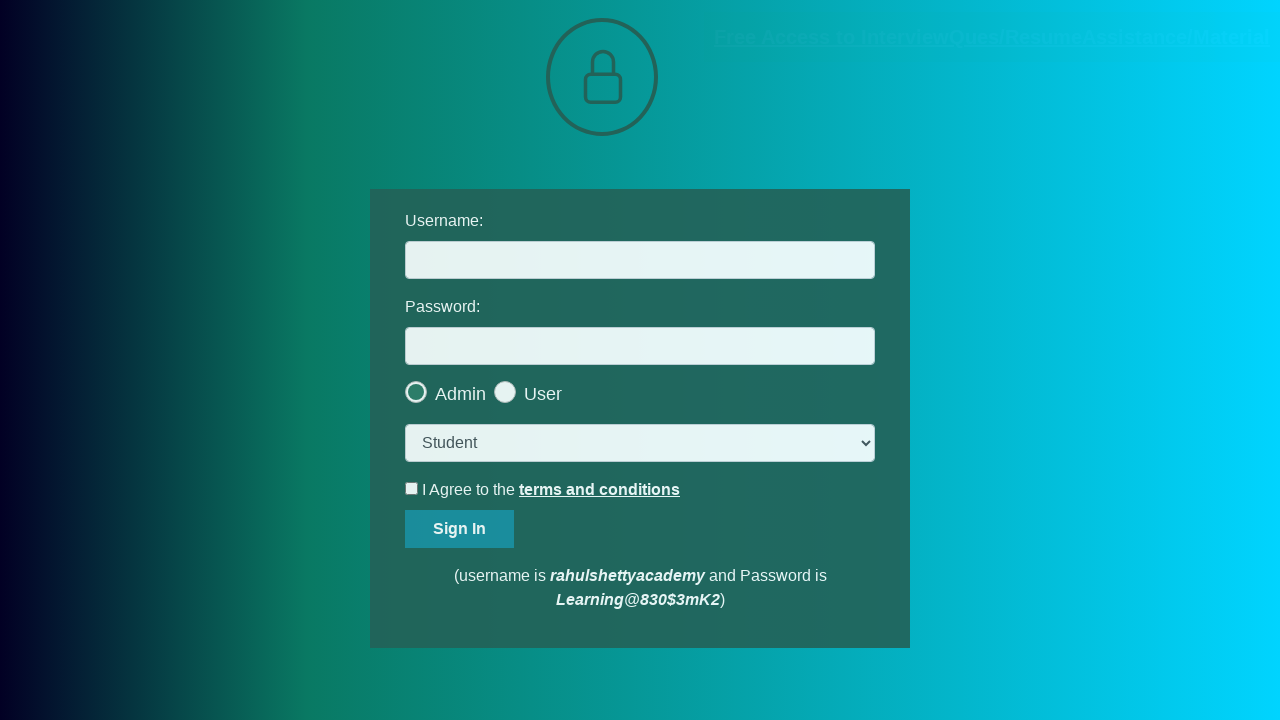

Set up route interception to block all CSS files from loading
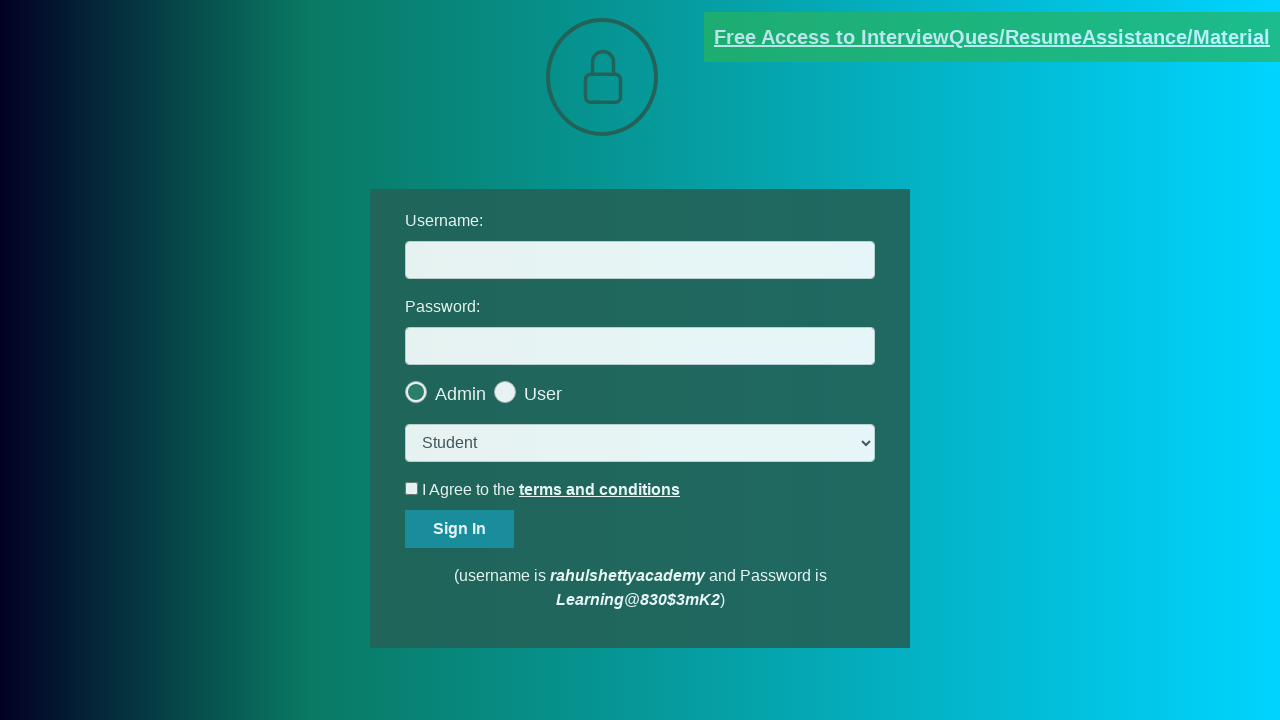

Reloaded page to apply CSS blocking rules
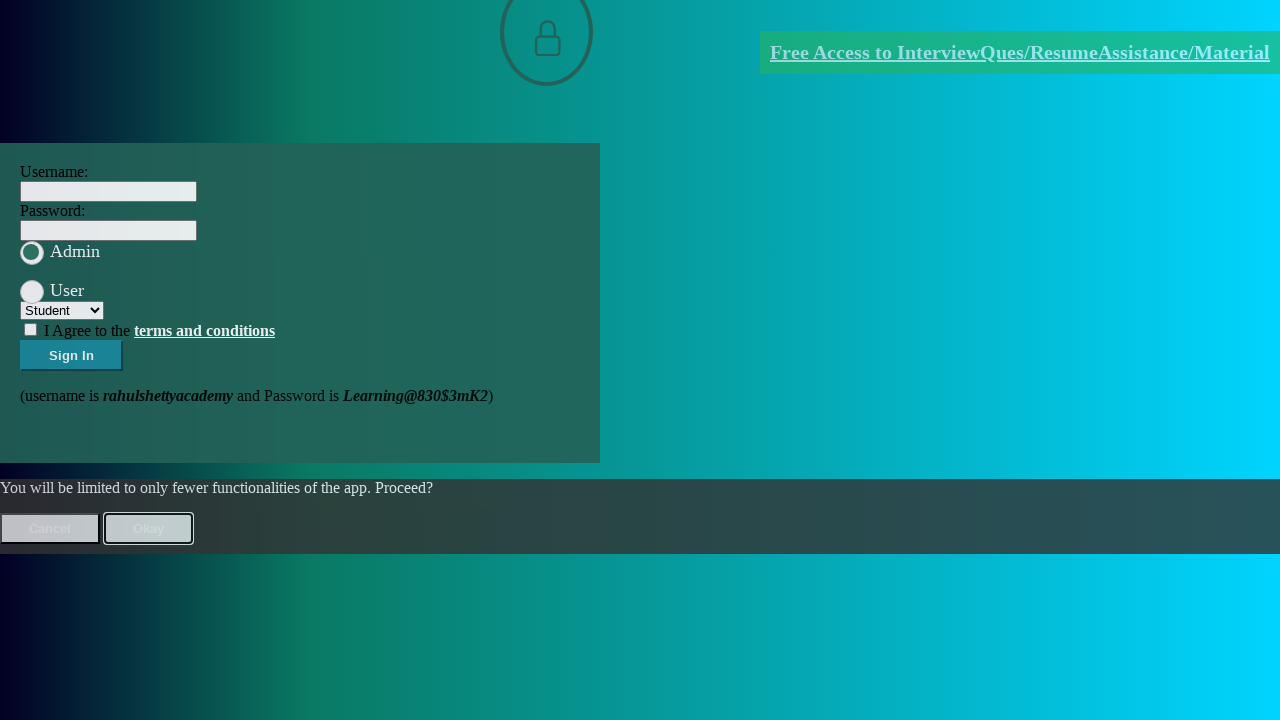

Page loaded without CSS files (DOM content ready)
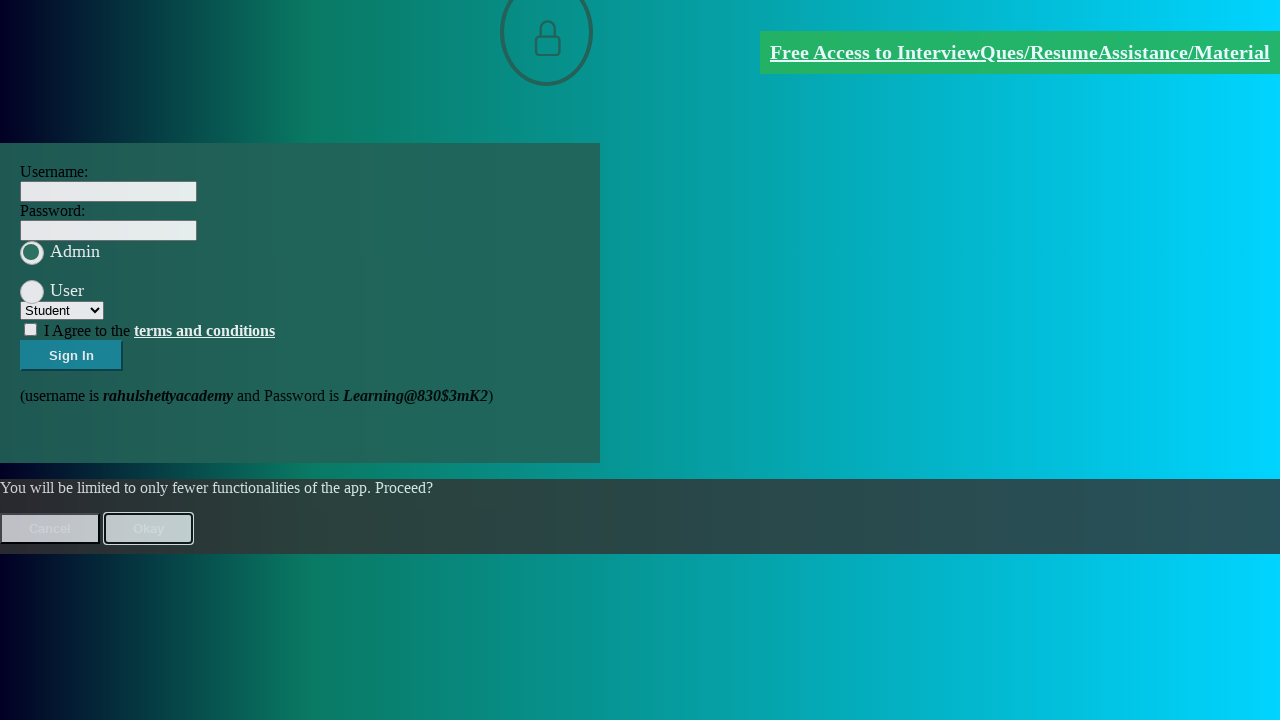

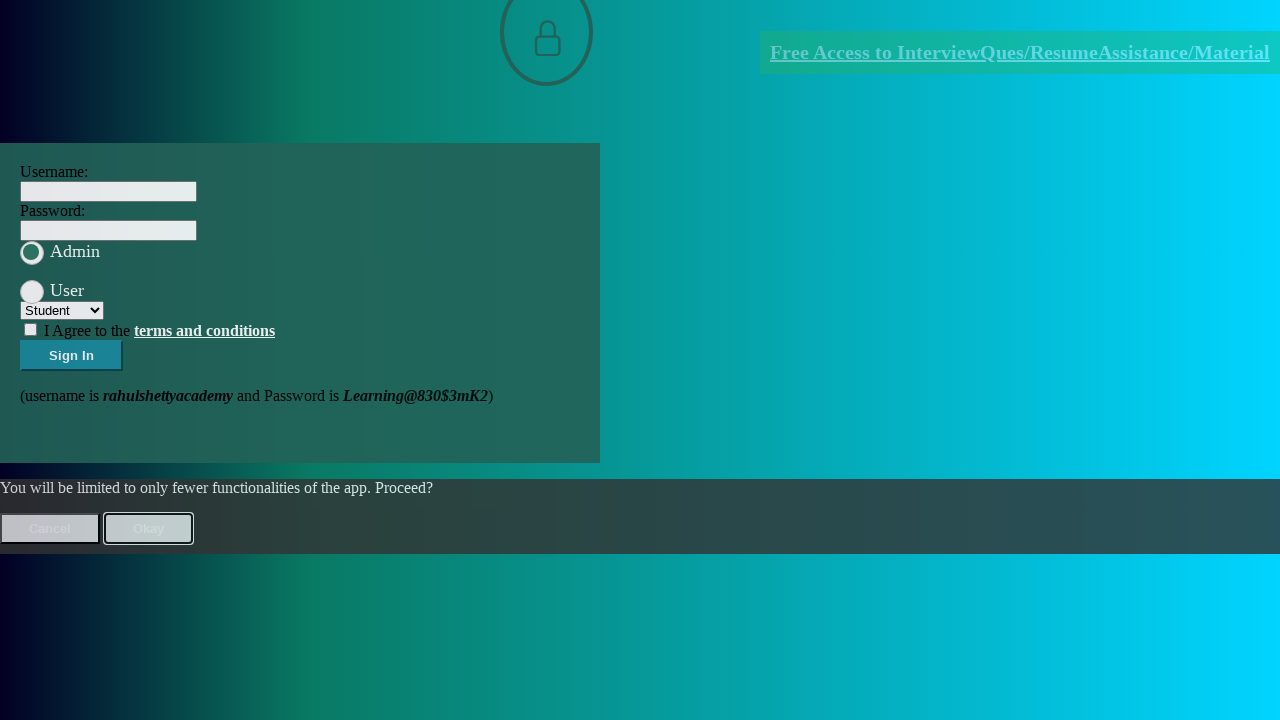